Tests that the Clear Completed button displays with correct text when there are completed items.

Starting URL: https://demo.playwright.dev/todomvc

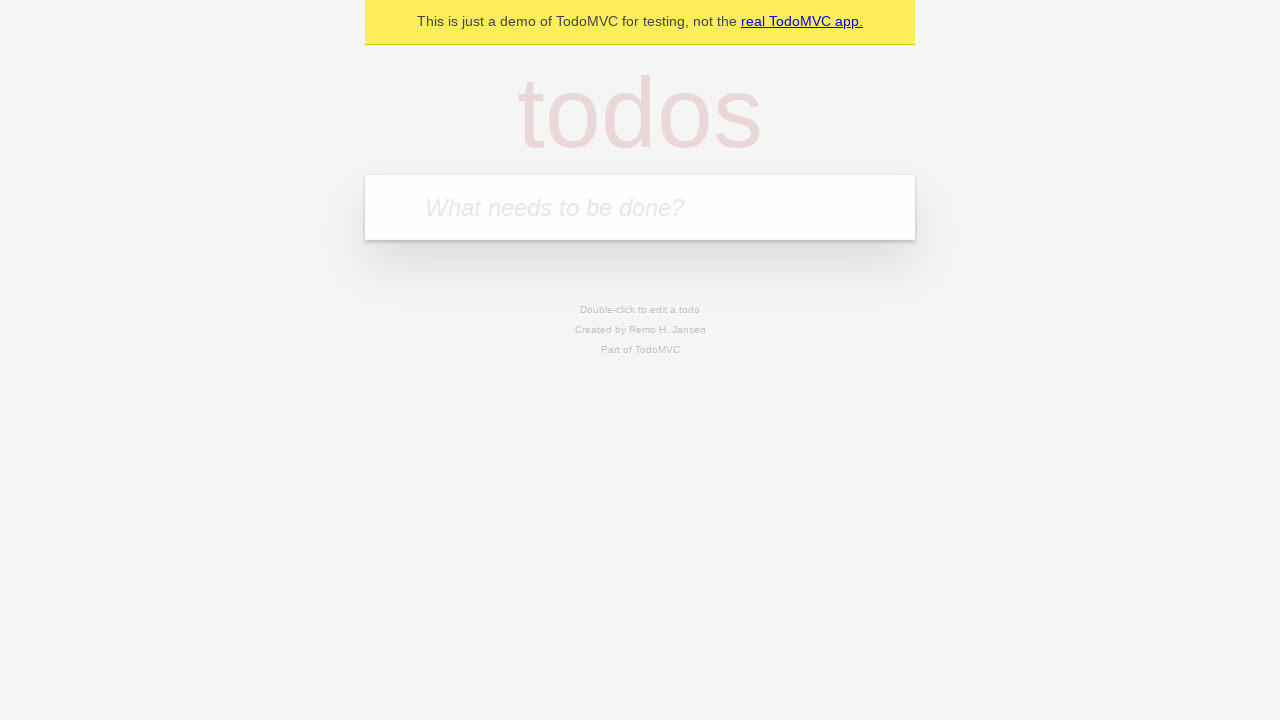

Filled first todo input with 'buy some cheese' on internal:attr=[placeholder="What needs to be done?"i]
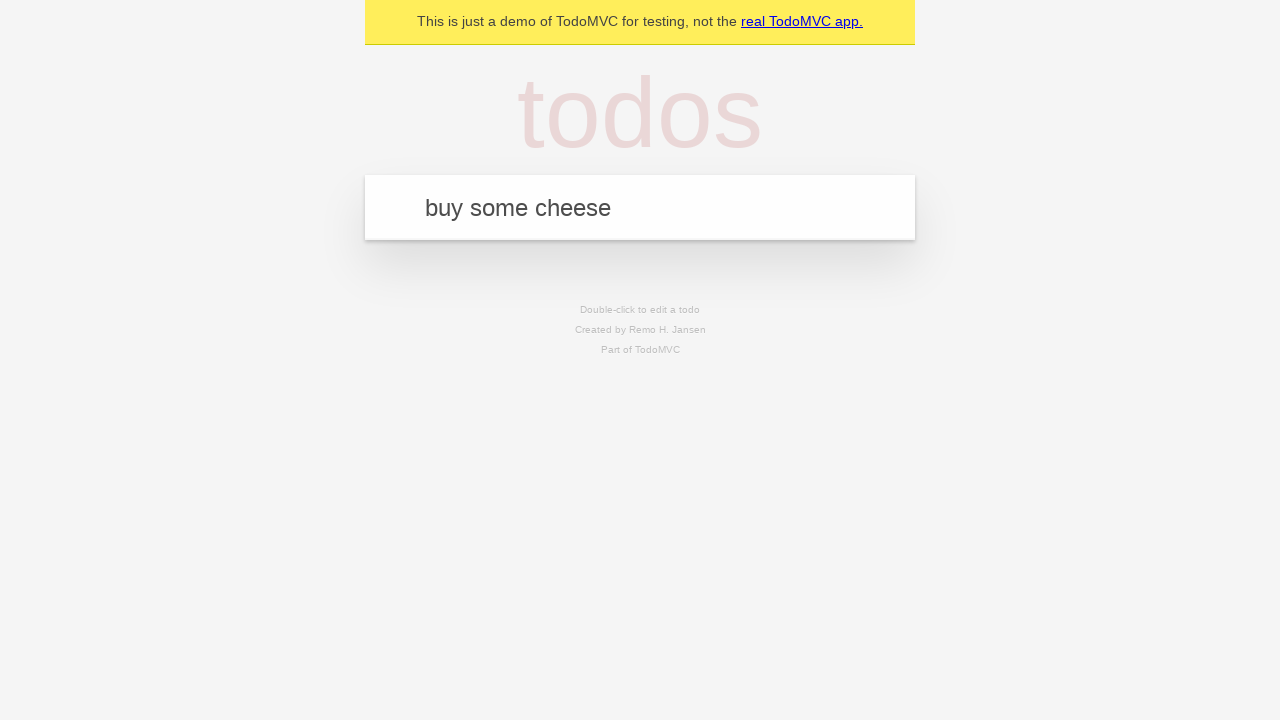

Pressed Enter to create first todo on internal:attr=[placeholder="What needs to be done?"i]
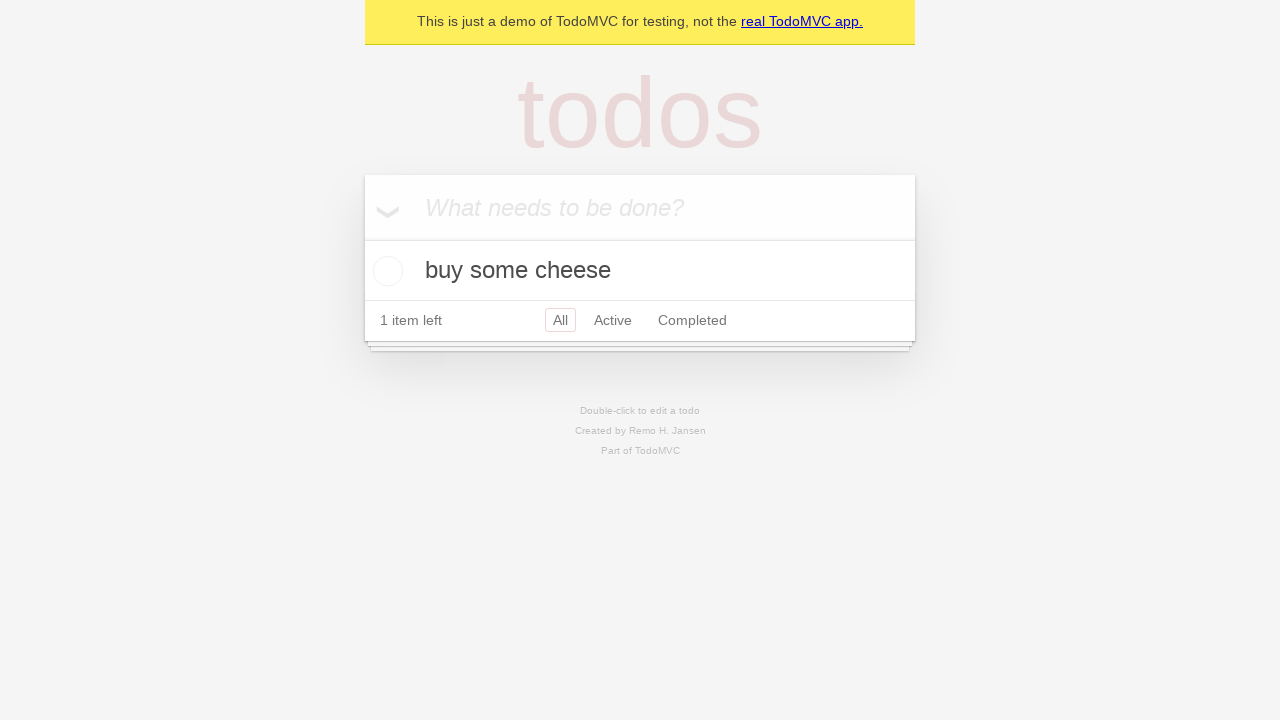

Filled second todo input with 'feed the cat' on internal:attr=[placeholder="What needs to be done?"i]
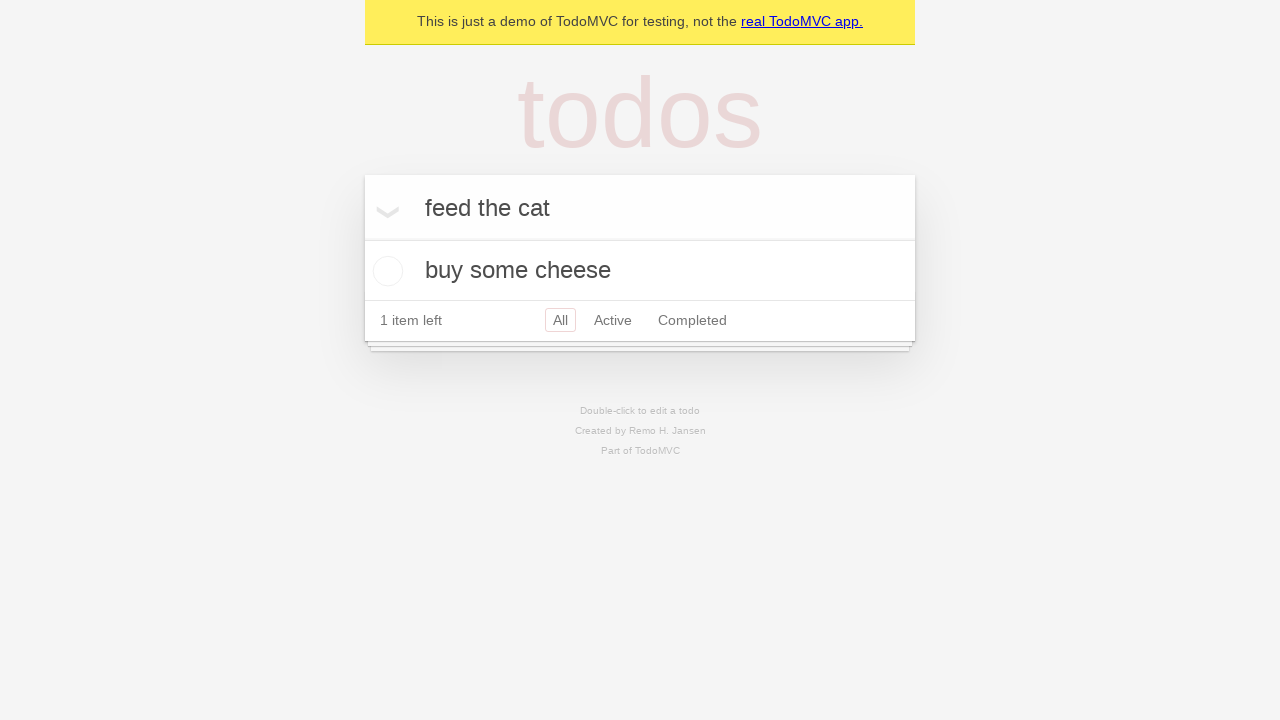

Pressed Enter to create second todo on internal:attr=[placeholder="What needs to be done?"i]
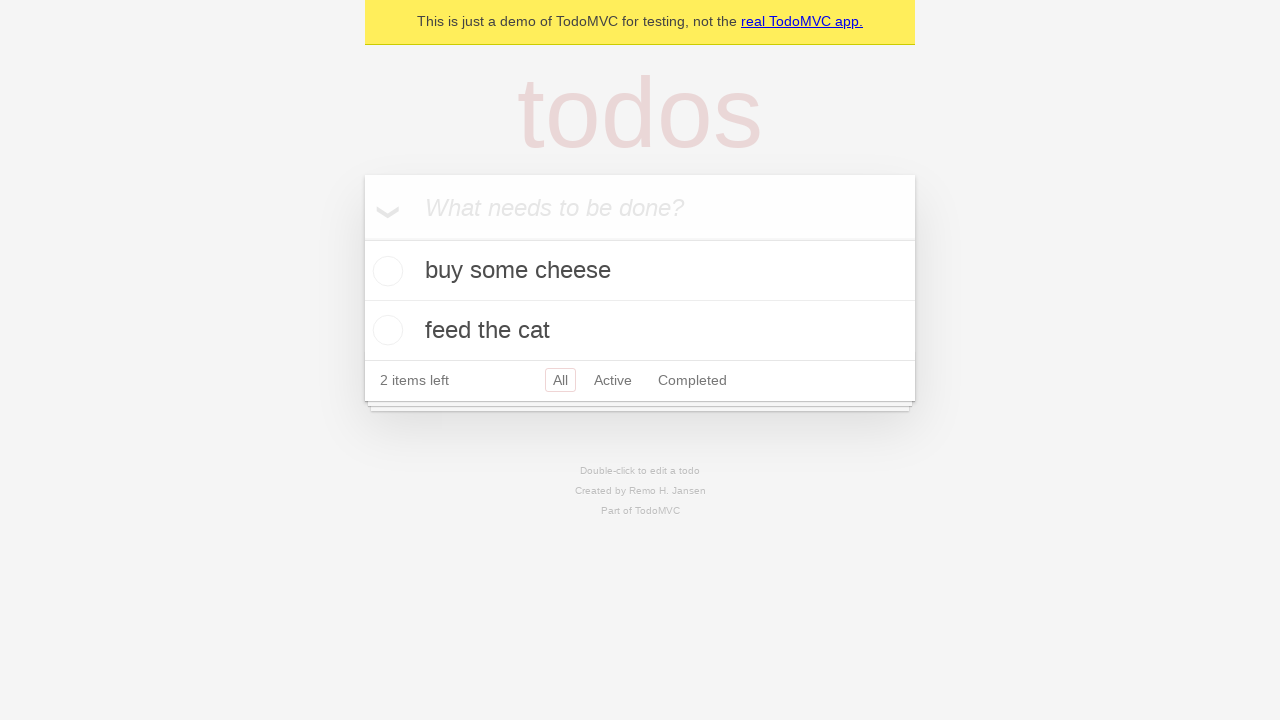

Filled third todo input with 'book a doctors appointment' on internal:attr=[placeholder="What needs to be done?"i]
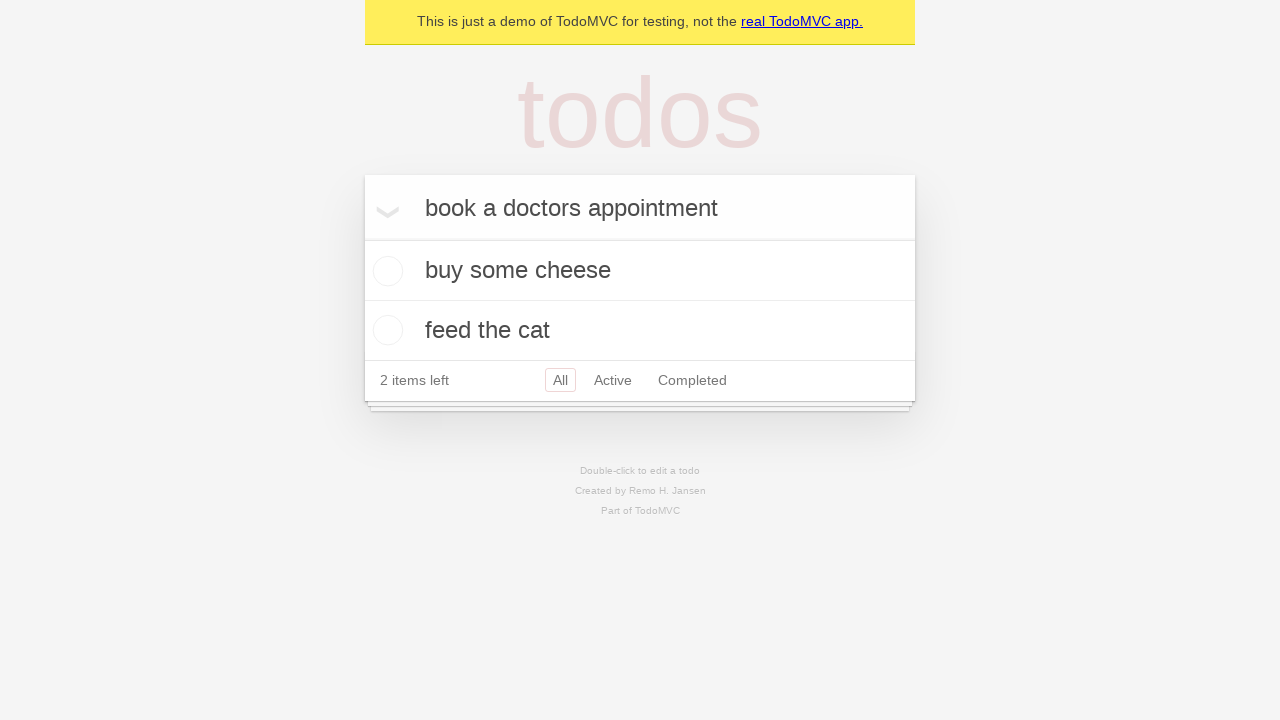

Pressed Enter to create third todo on internal:attr=[placeholder="What needs to be done?"i]
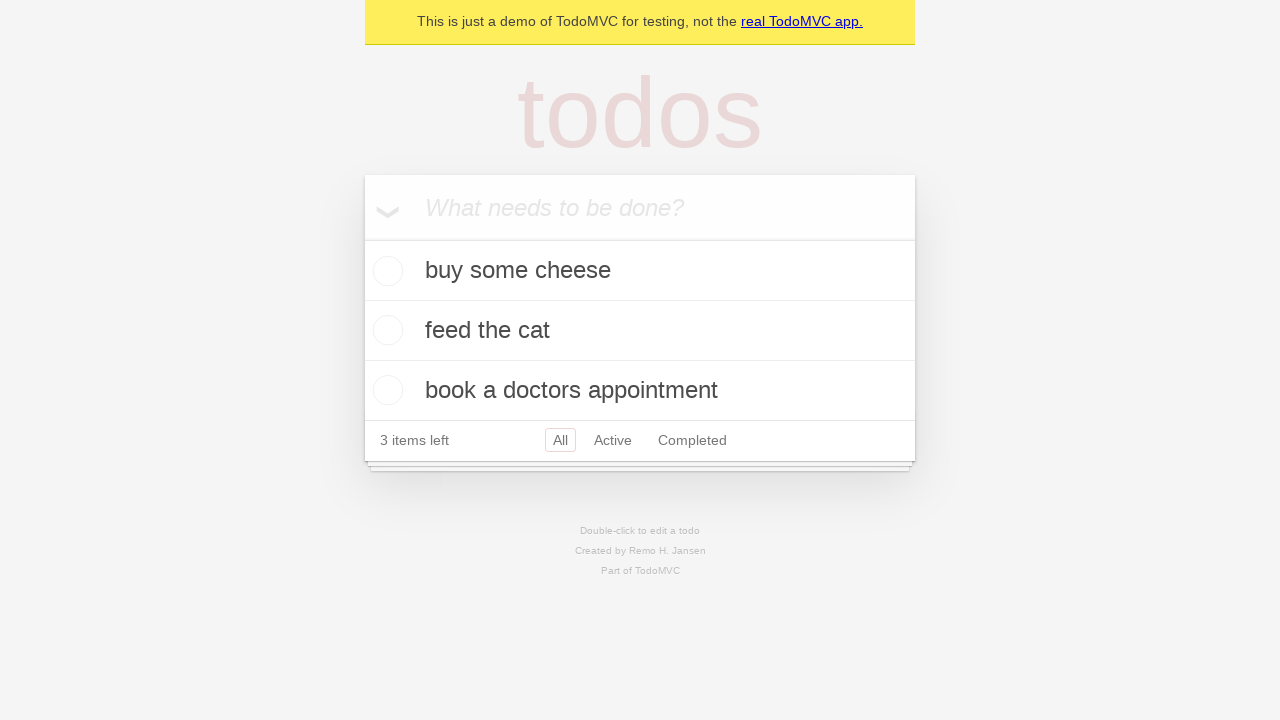

Checked the first todo item as completed at (385, 271) on .todo-list li .toggle >> nth=0
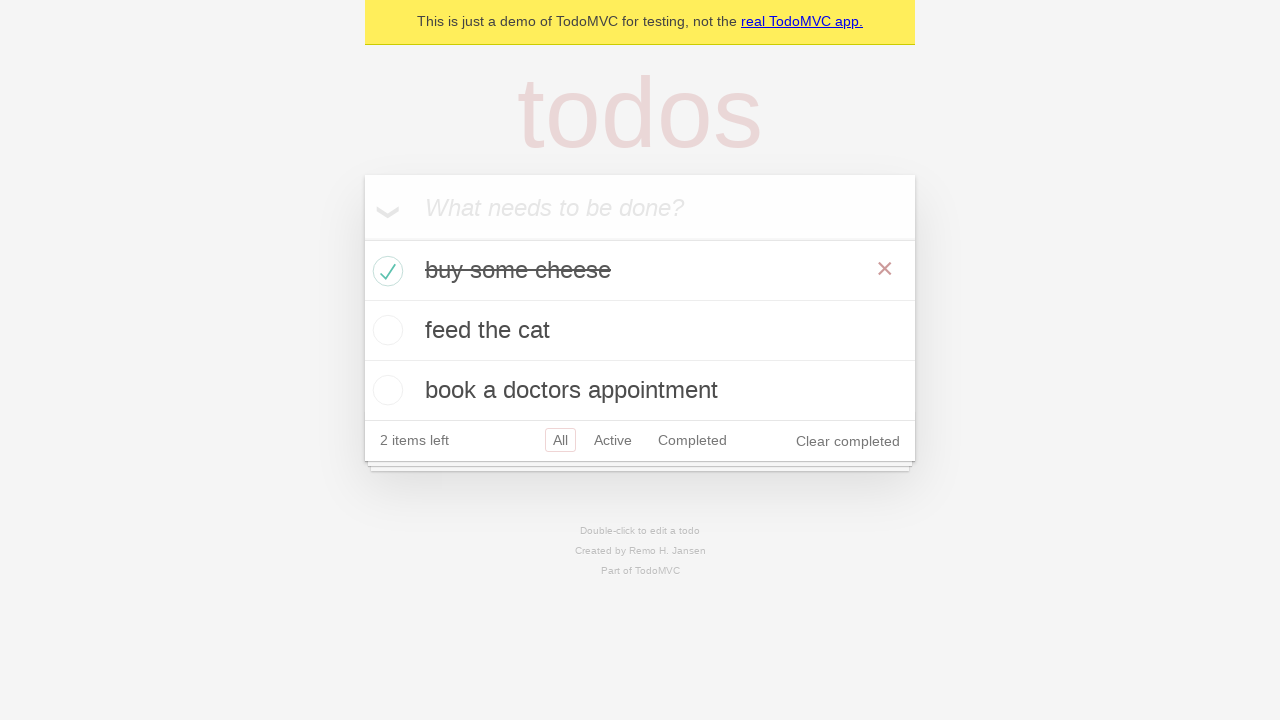

Clear Completed button appeared with correct text
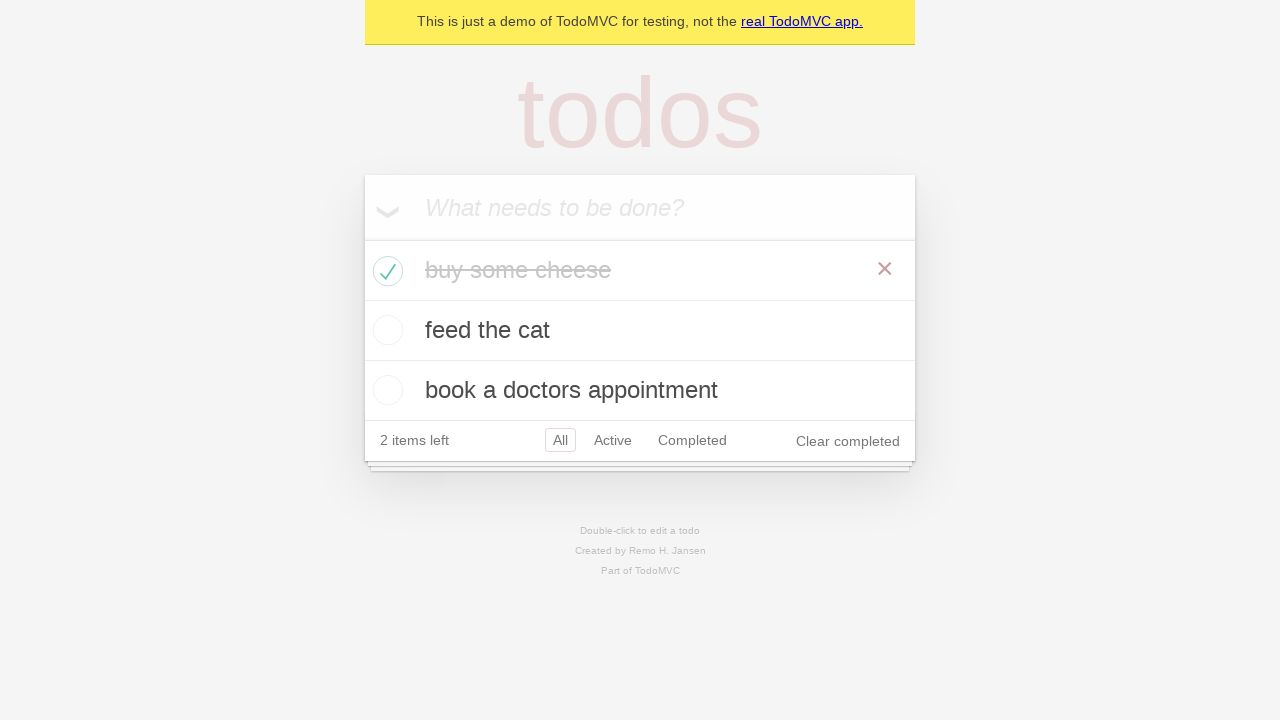

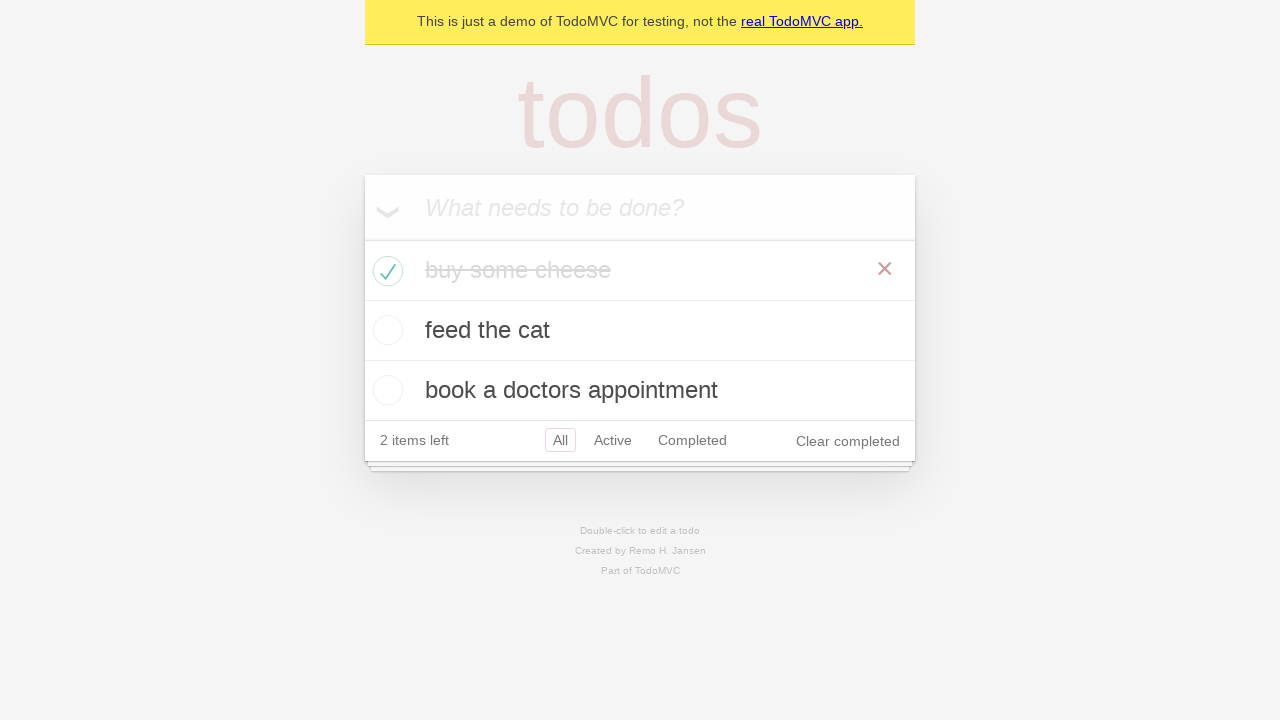